Navigates to the GetCalley homepage and waits for it to load

Starting URL: https://www.getcalley.com/

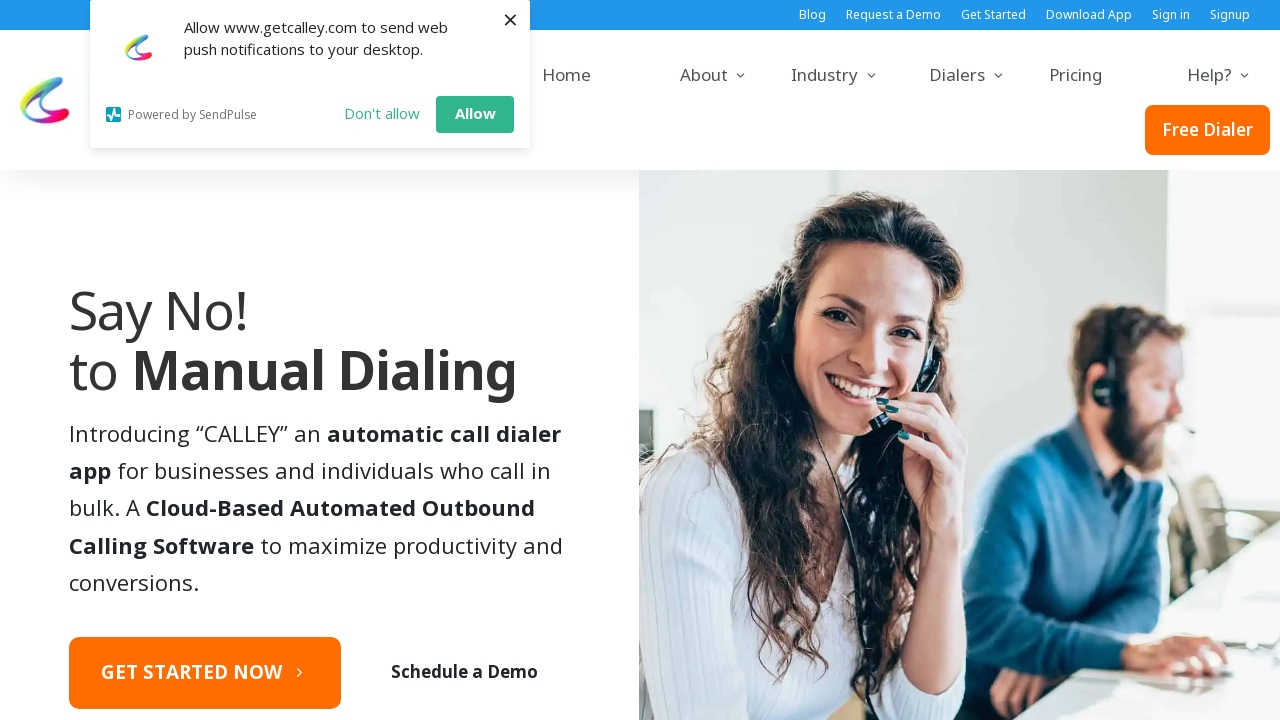

Navigated to GetCalley homepage
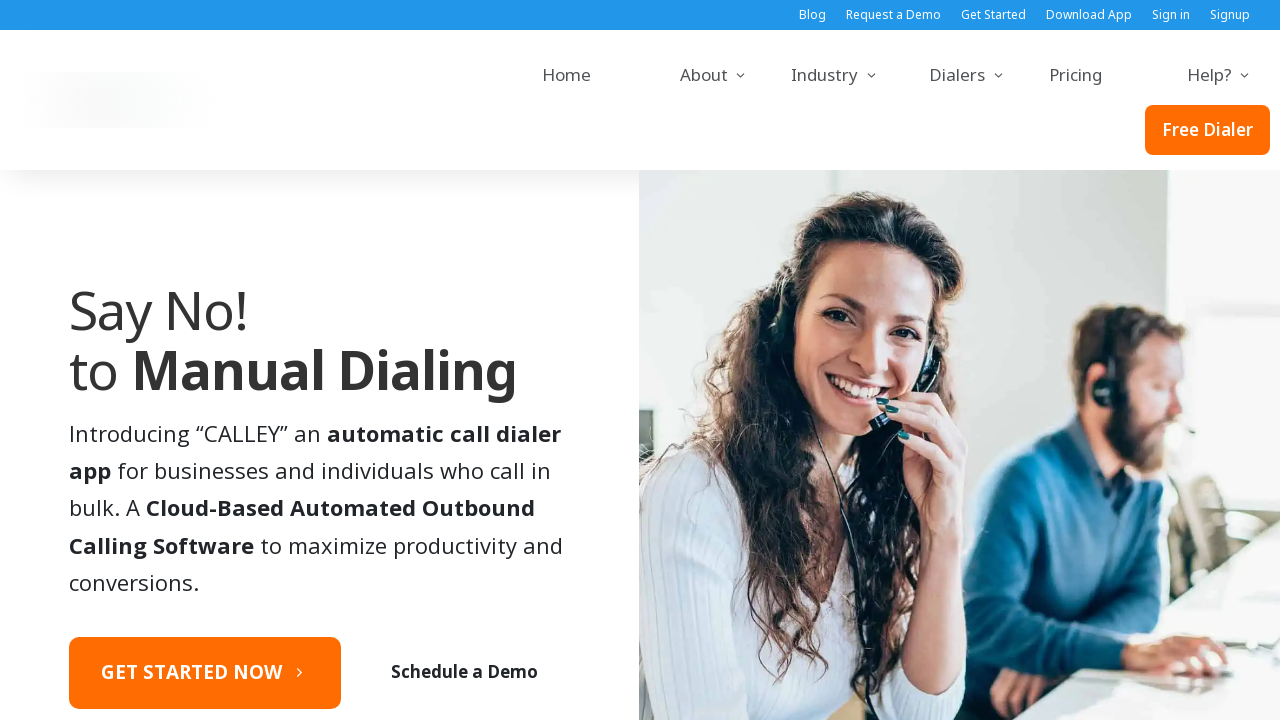

Waited for GetCalley homepage to fully load (networkidle)
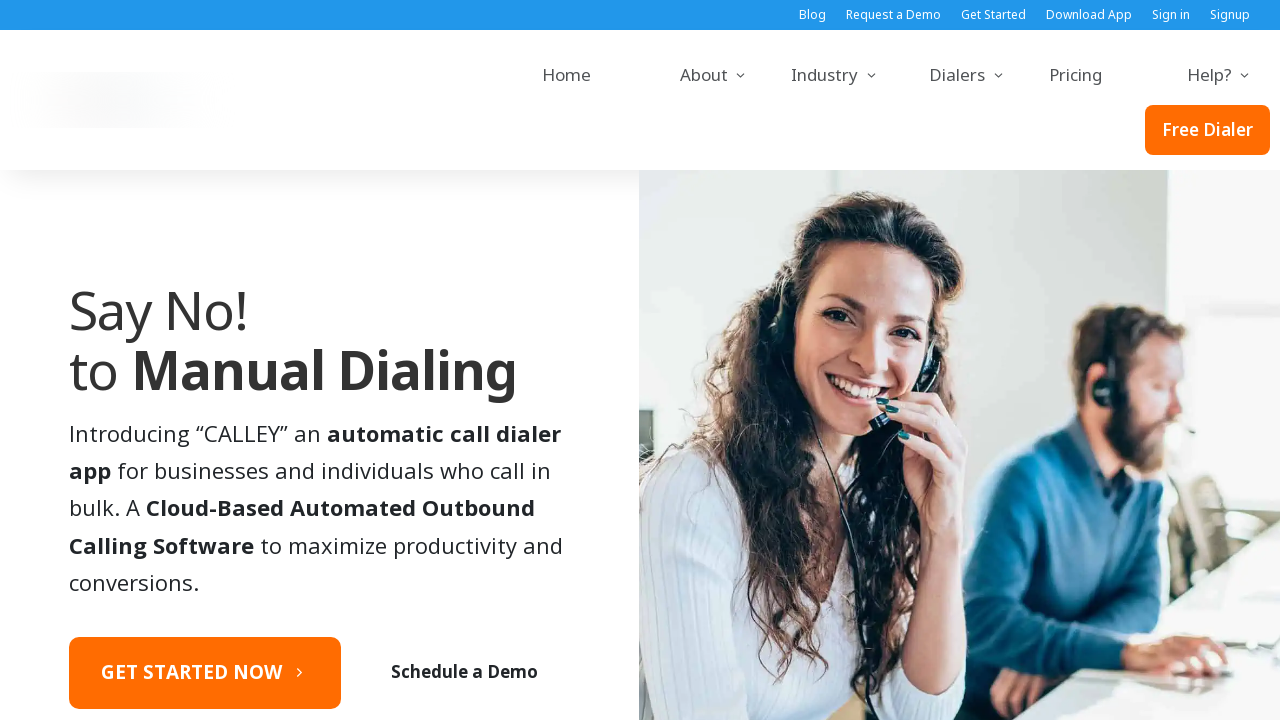

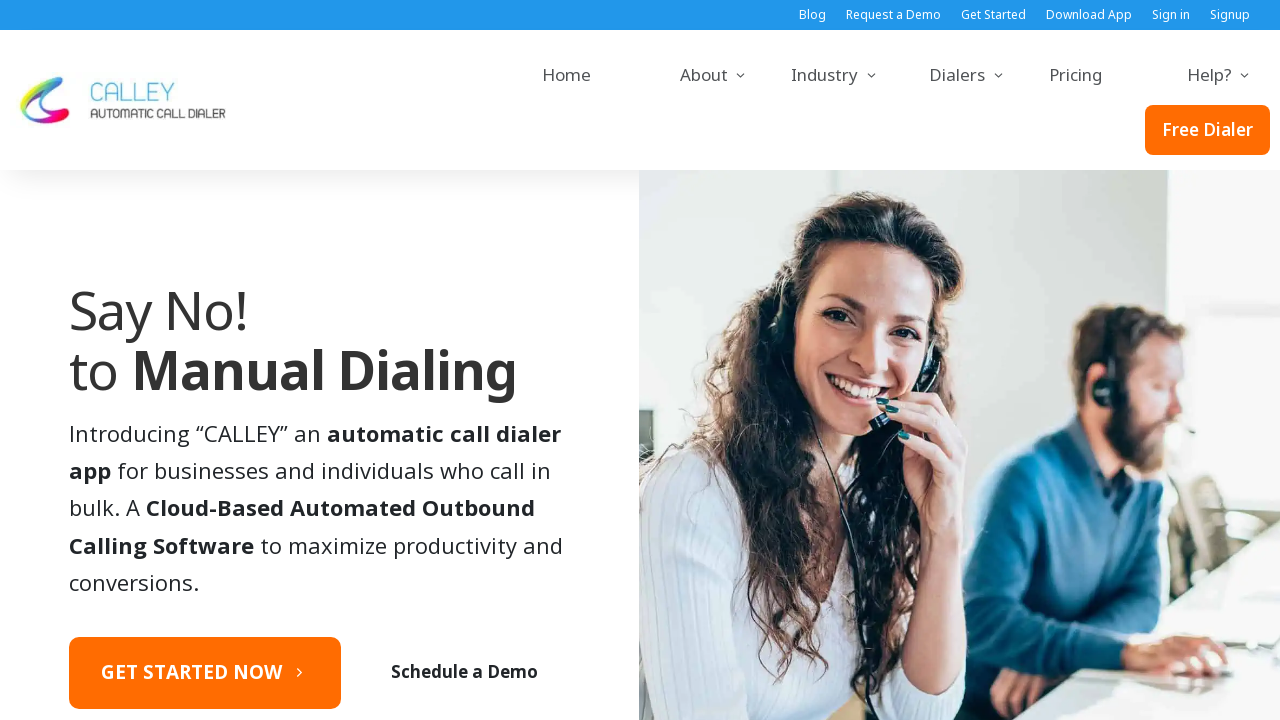